Tests that clicking the Due column header twice sorts the numeric values in descending order.

Starting URL: http://the-internet.herokuapp.com/tables

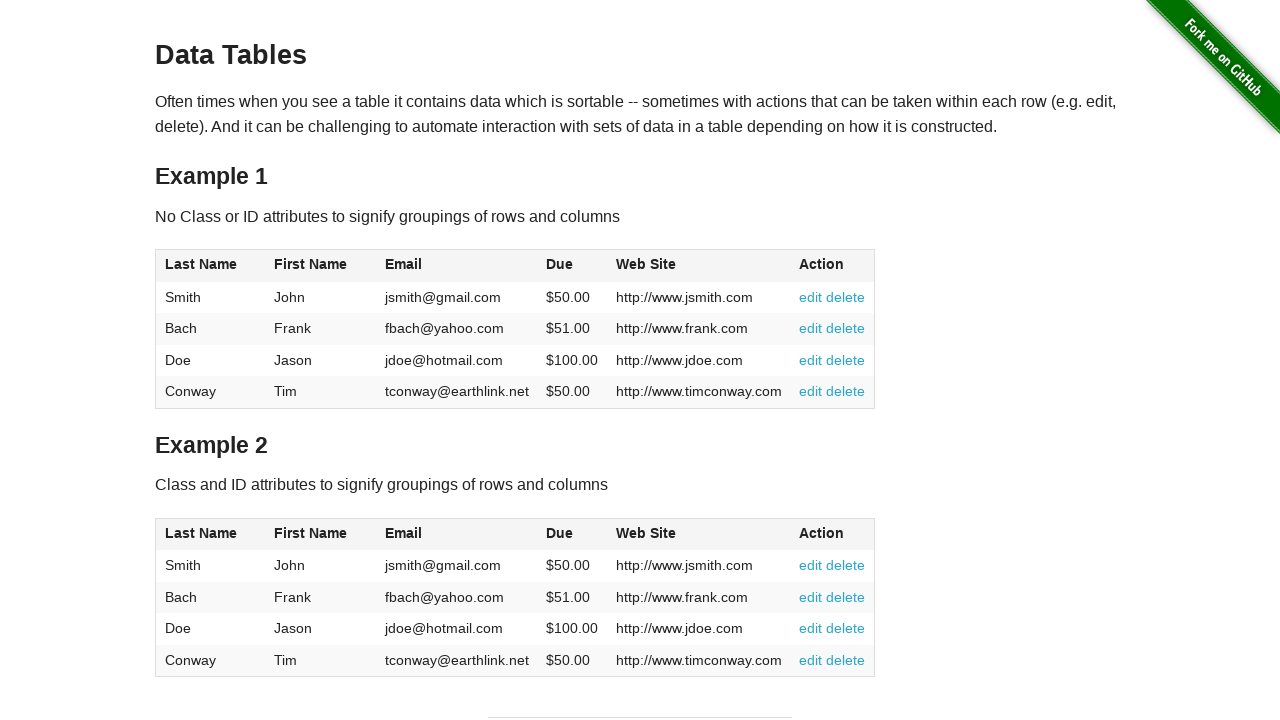

Clicked Due column header first time for ascending sort at (572, 266) on #table1 thead tr th:nth-child(4)
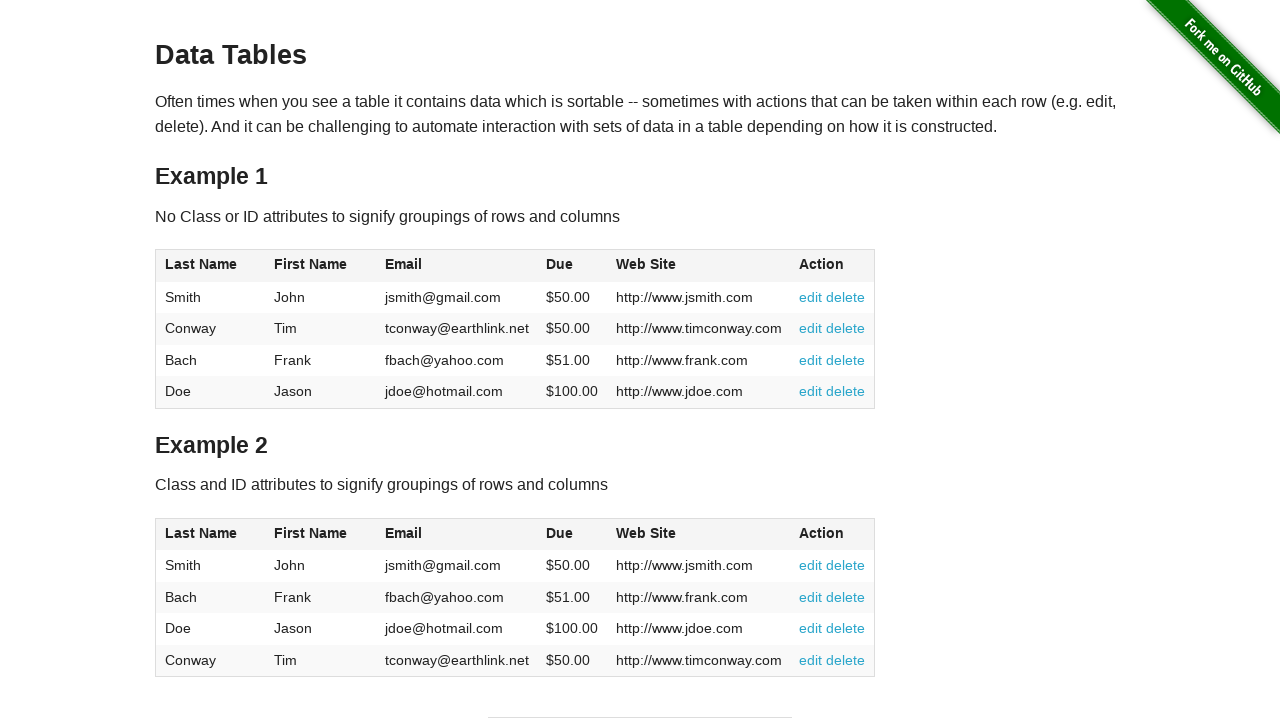

Clicked Due column header second time for descending sort at (572, 266) on #table1 thead tr th:nth-child(4)
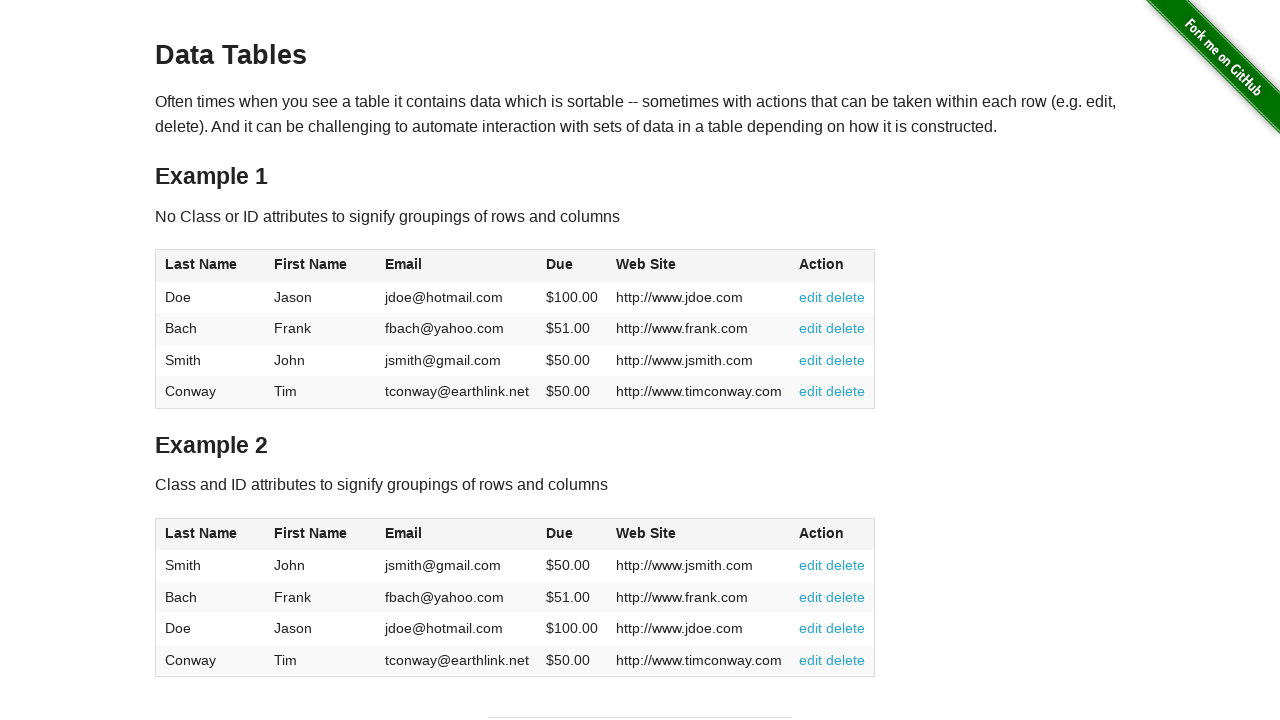

Waited for Due column data to be available in table body
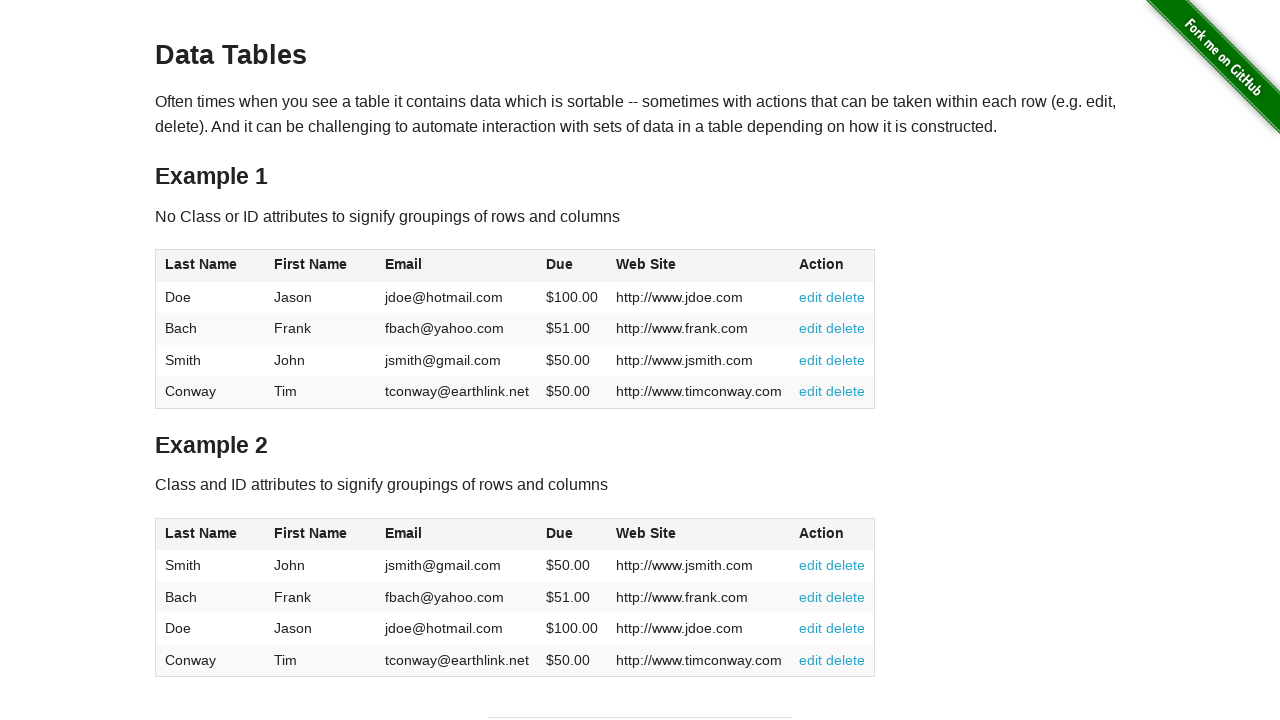

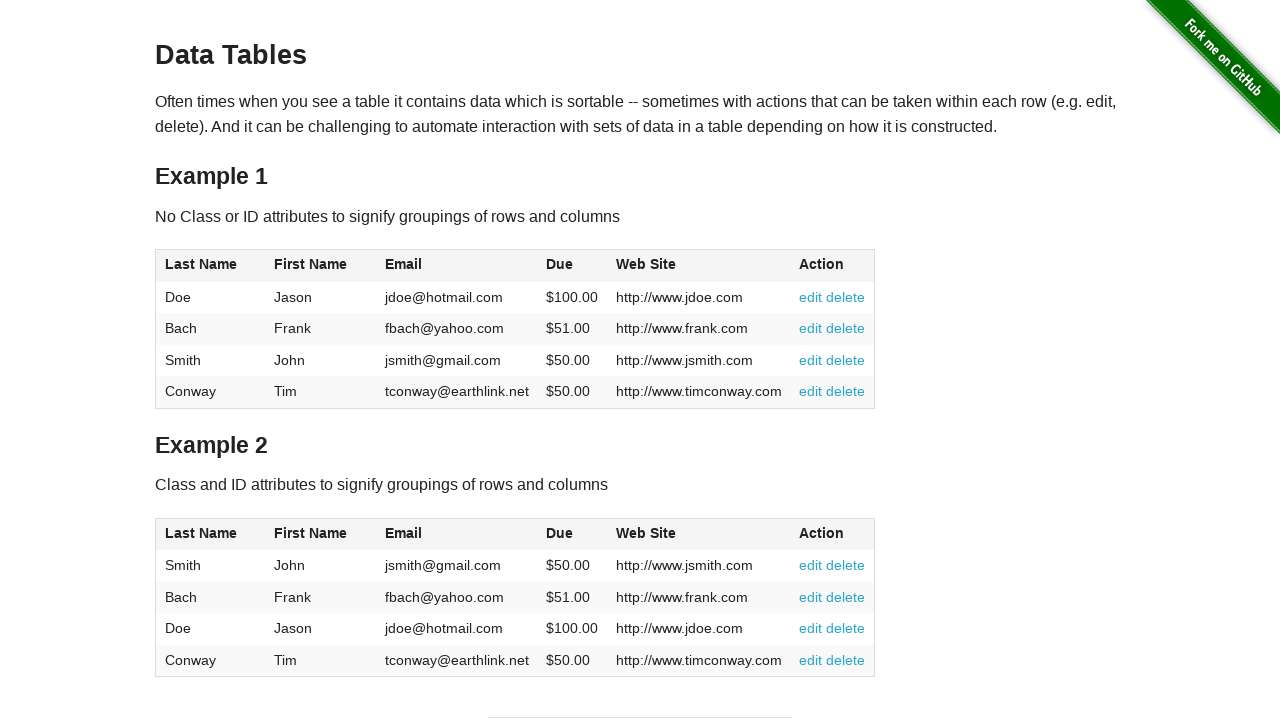